Tests locating and clicking a button element by its ID on a buttons test page

Starting URL: https://www.automationtesting.co.uk/buttons.html

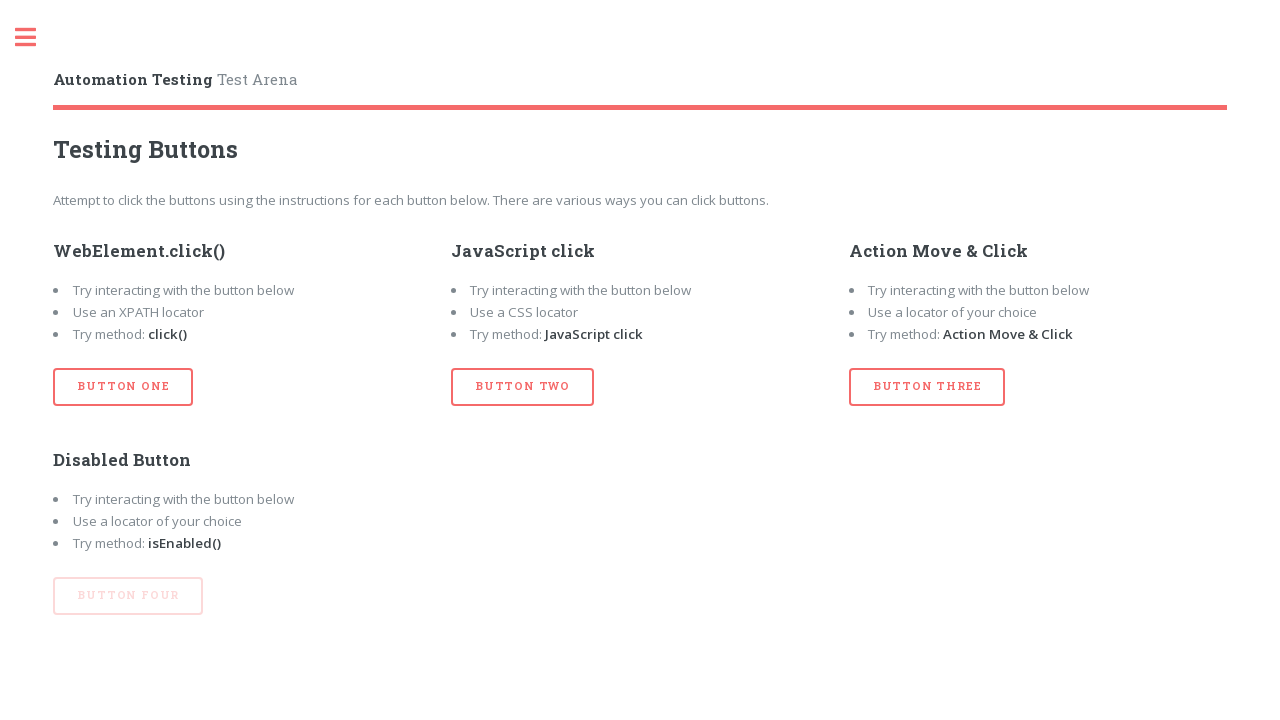

Navigated to buttons test page
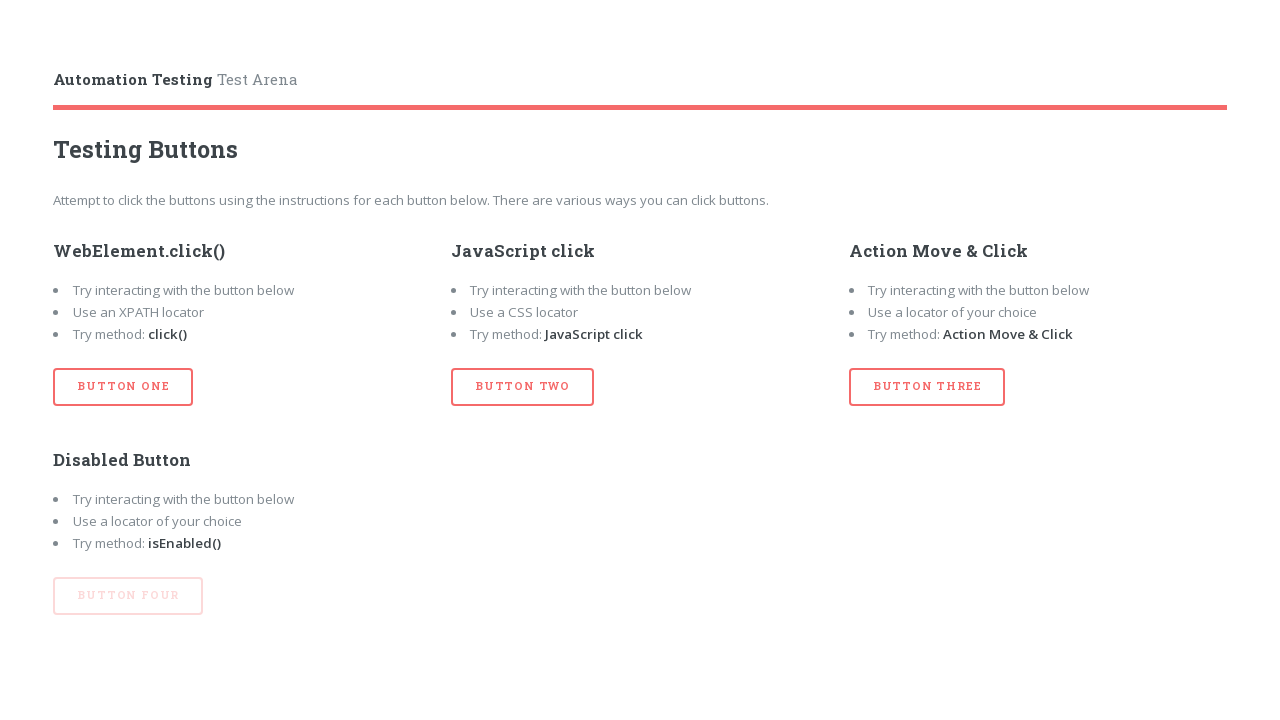

Clicked button element with ID 'btn_one' at (123, 387) on #btn_one
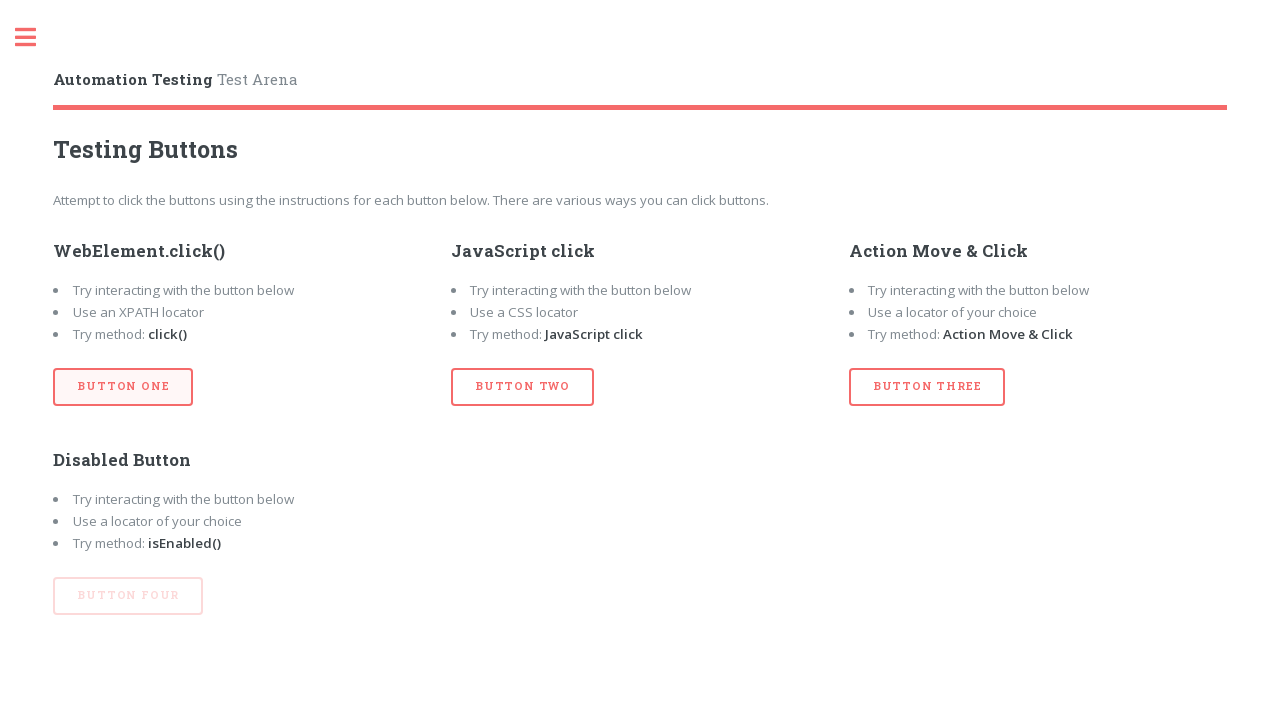

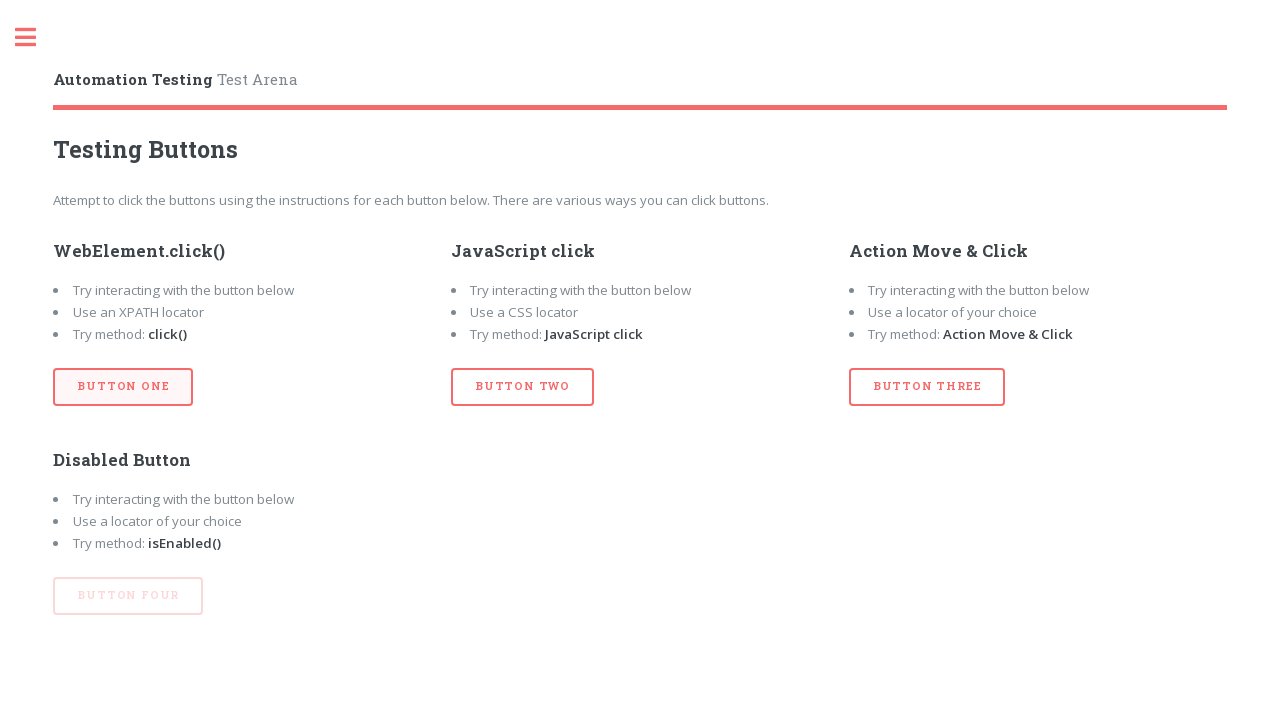